Tests dropdown selection functionality by selecting a credit card type from a form field

Starting URL: https://www.roboform.com/filling-test-all-fields

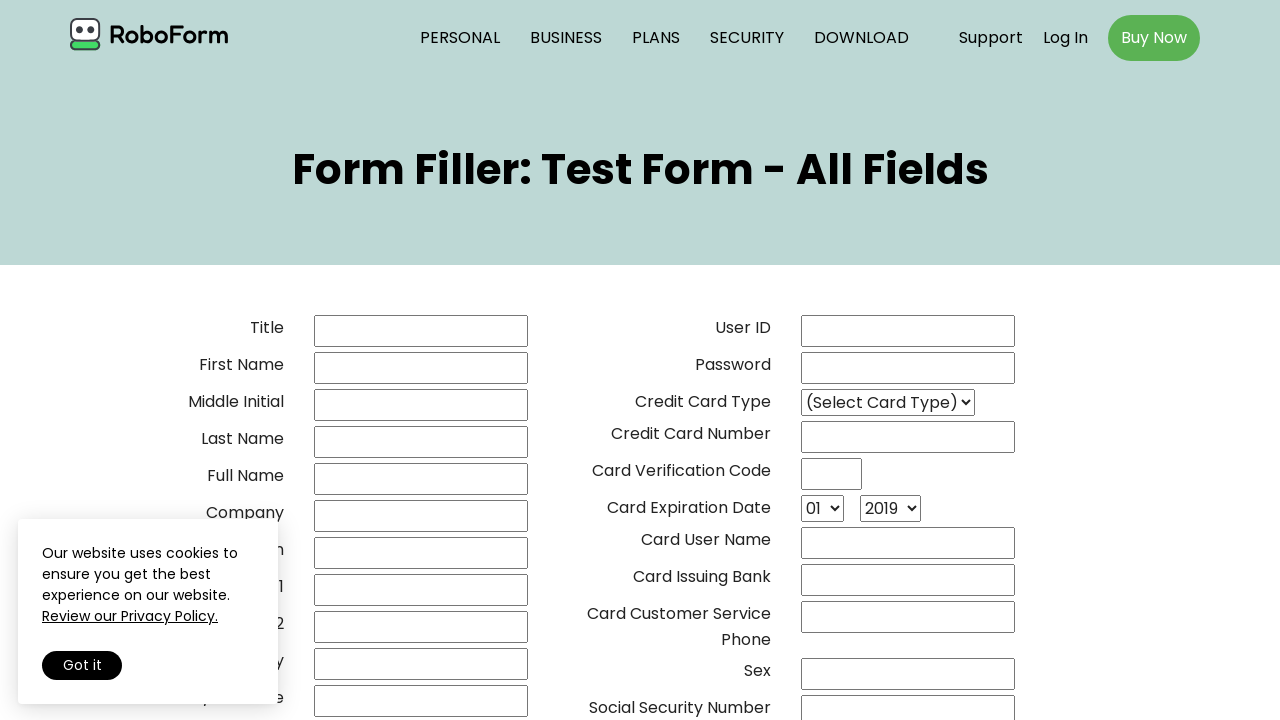

Selected 'Master Card' from credit card type dropdown on select[name='40cc__type']
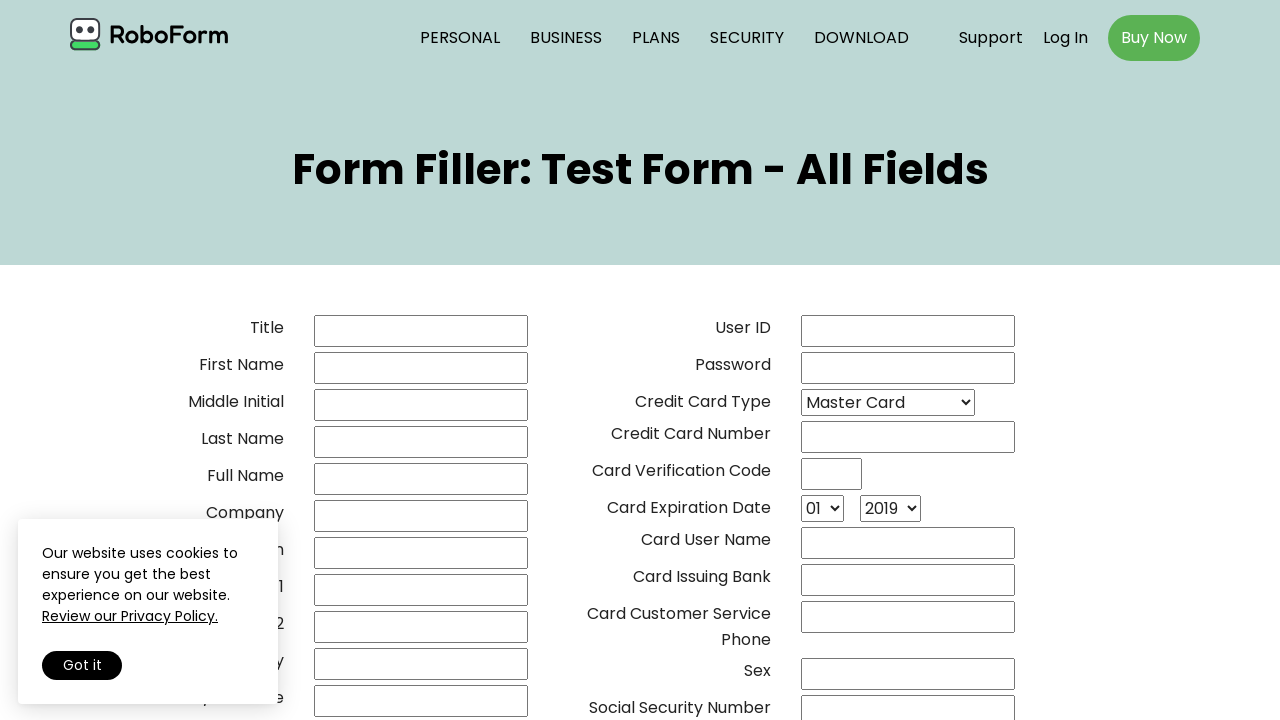

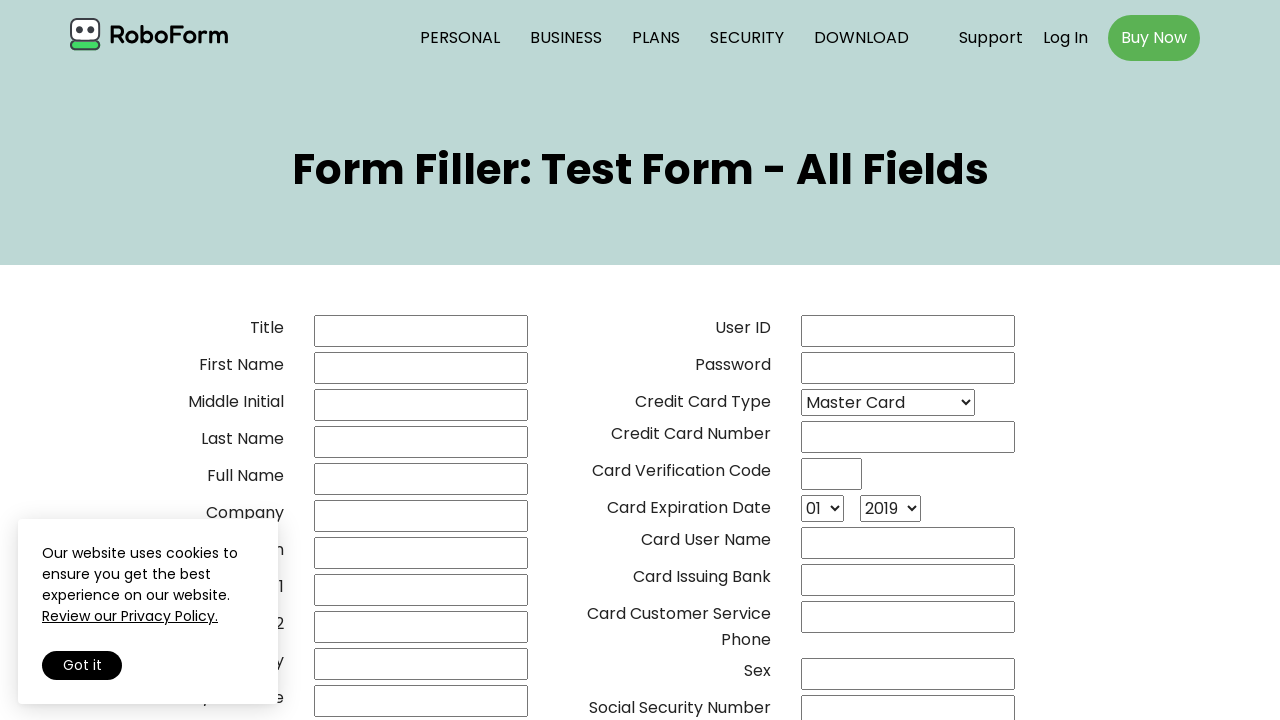